Tests dropdown selection by value, selecting Option 2 and verifying the selection

Starting URL: https://the-internet.herokuapp.com/dropdown

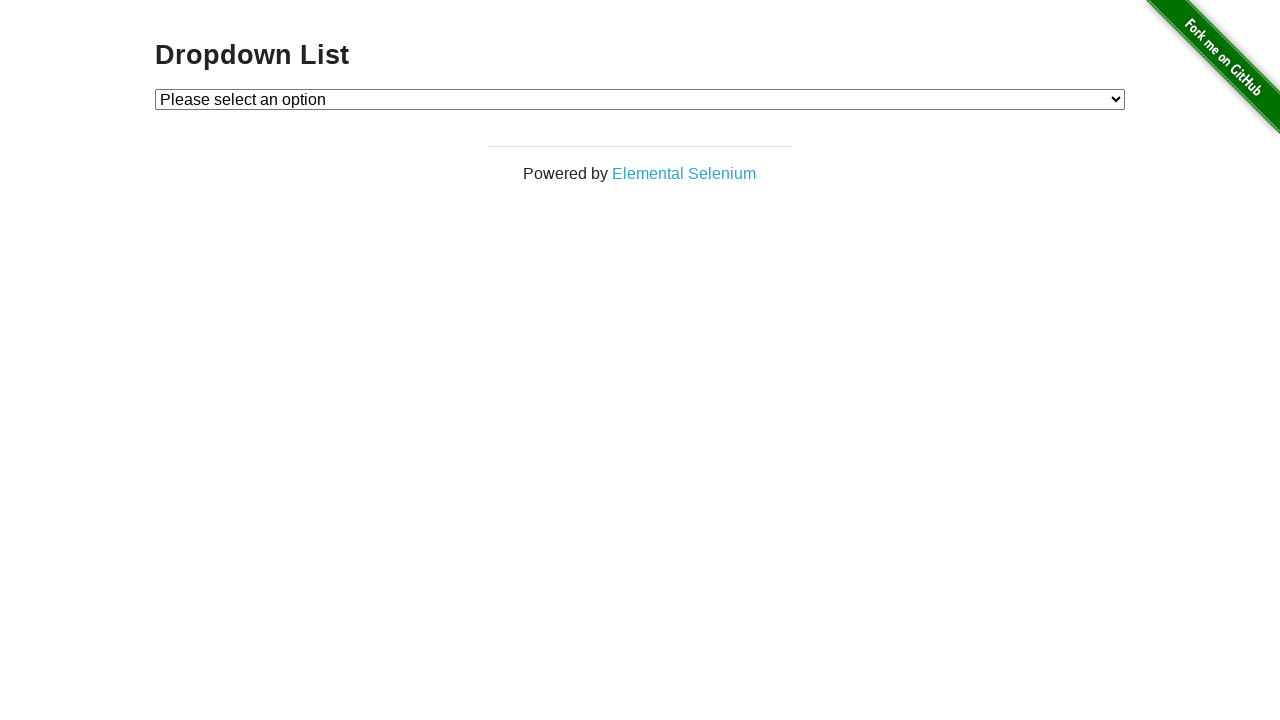

Located dropdown element with id 'dropdown'
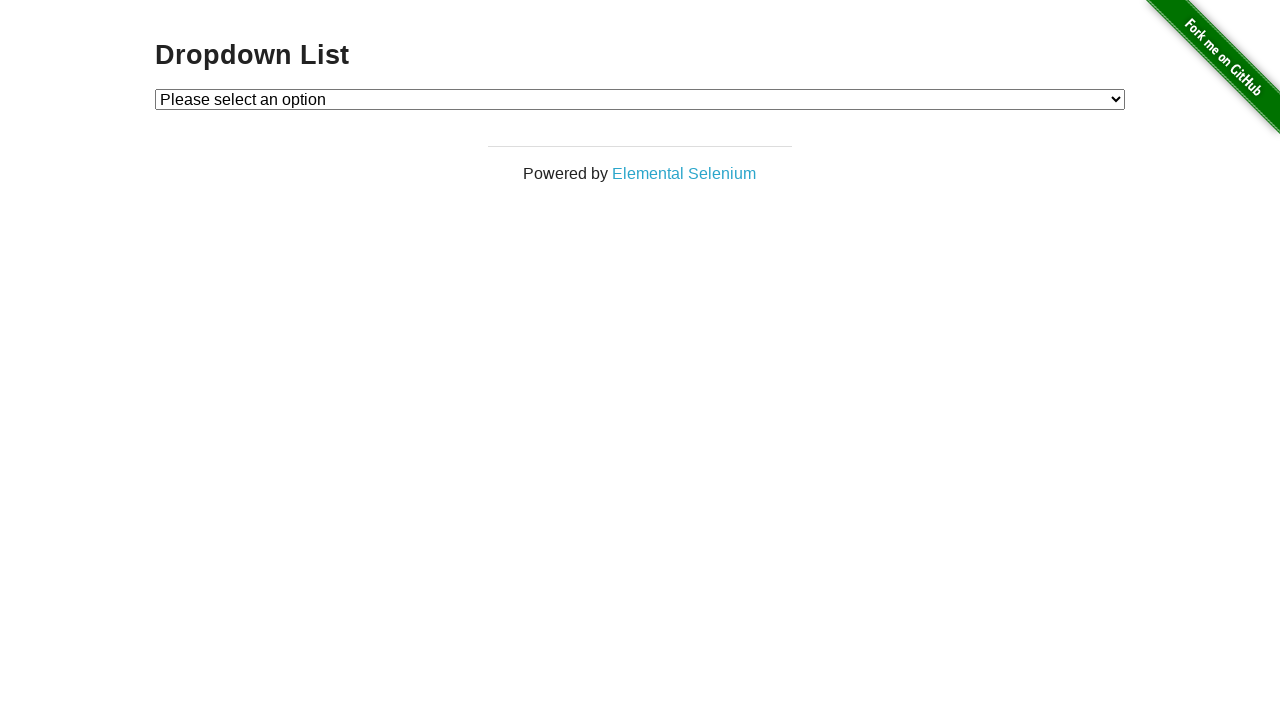

Selected Option 2 from dropdown by value on select#dropdown
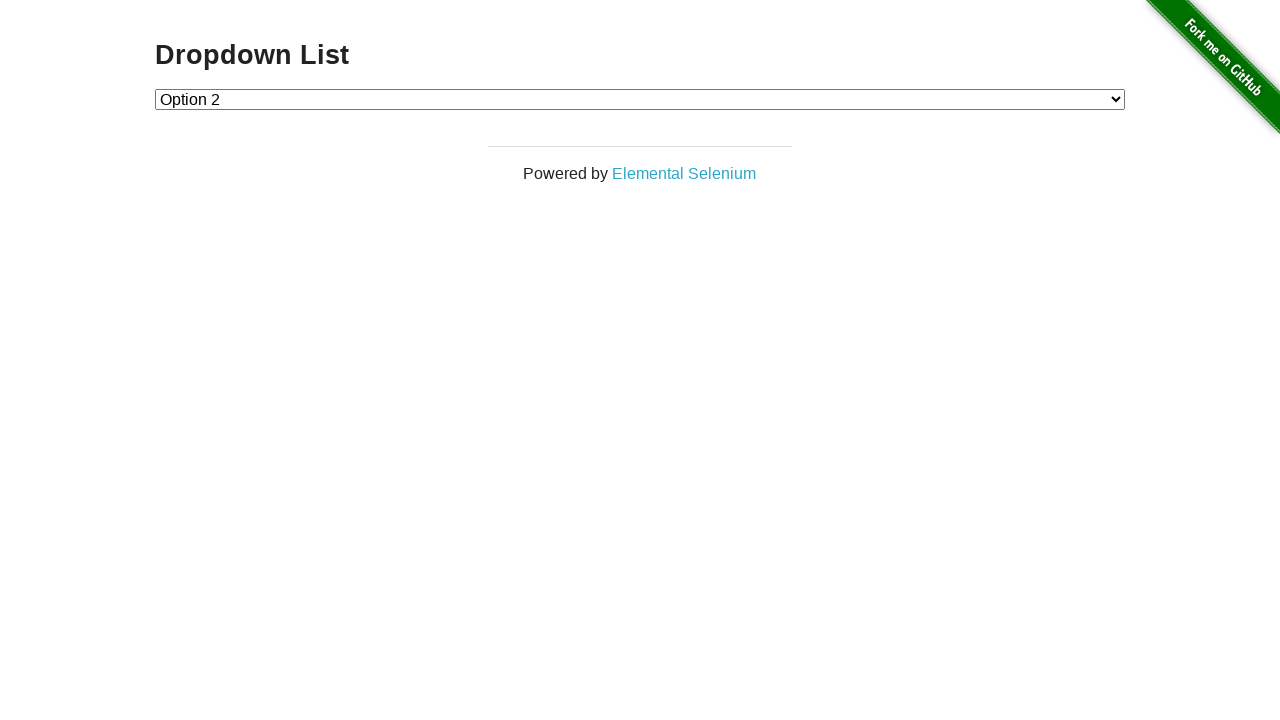

Verified that Option 2 is selected in dropdown
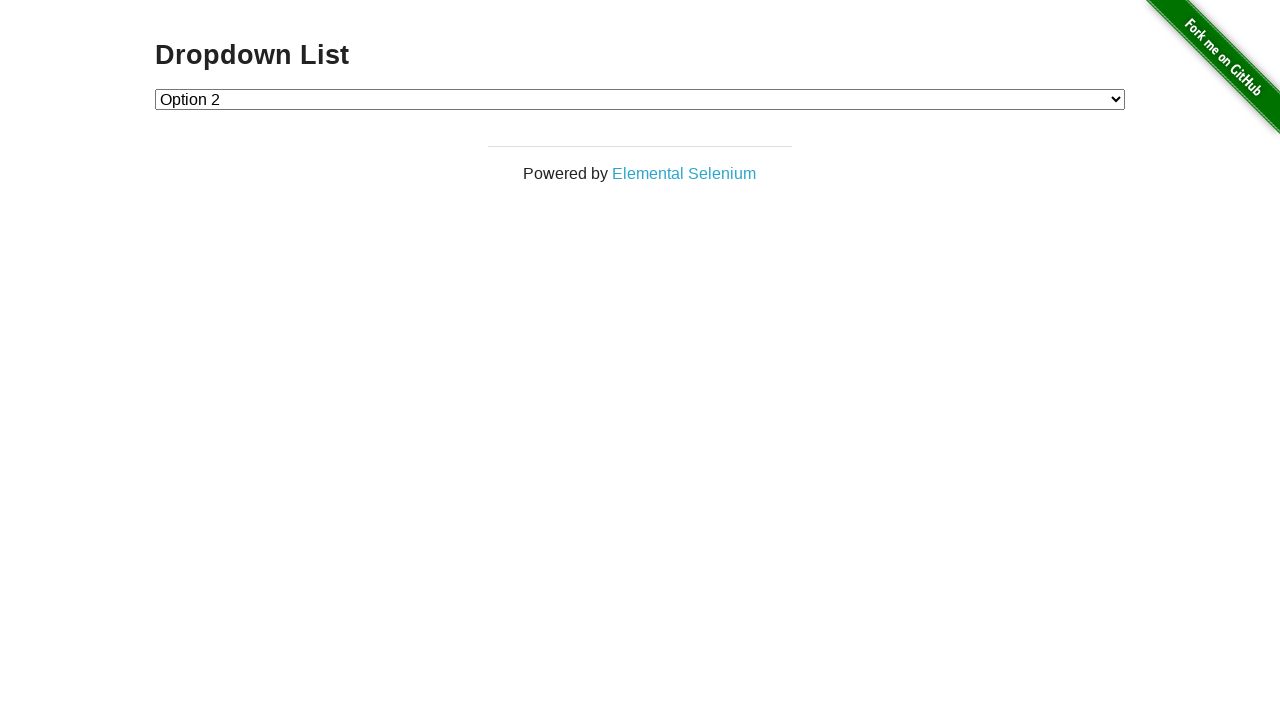

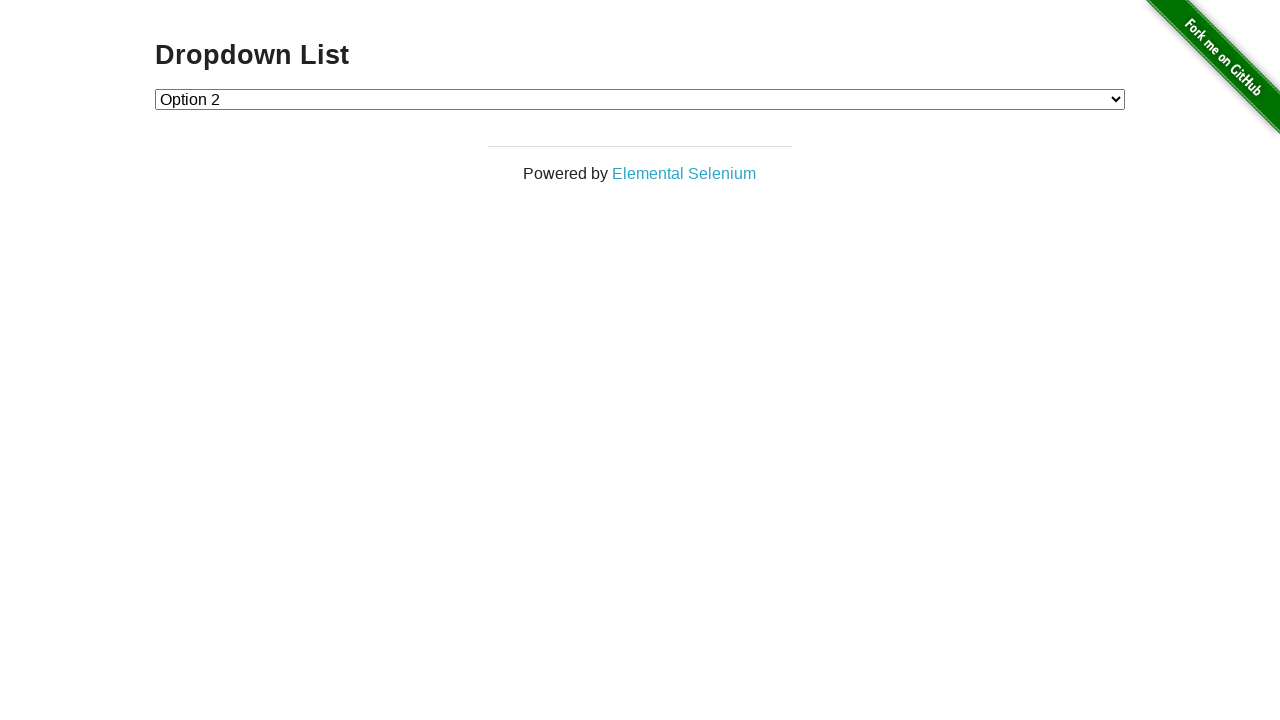